Tests the search functionality on GlobalSQA demo site by entering a search term and clicking the search button

Starting URL: https://www.globalsqa.com/demo-site/

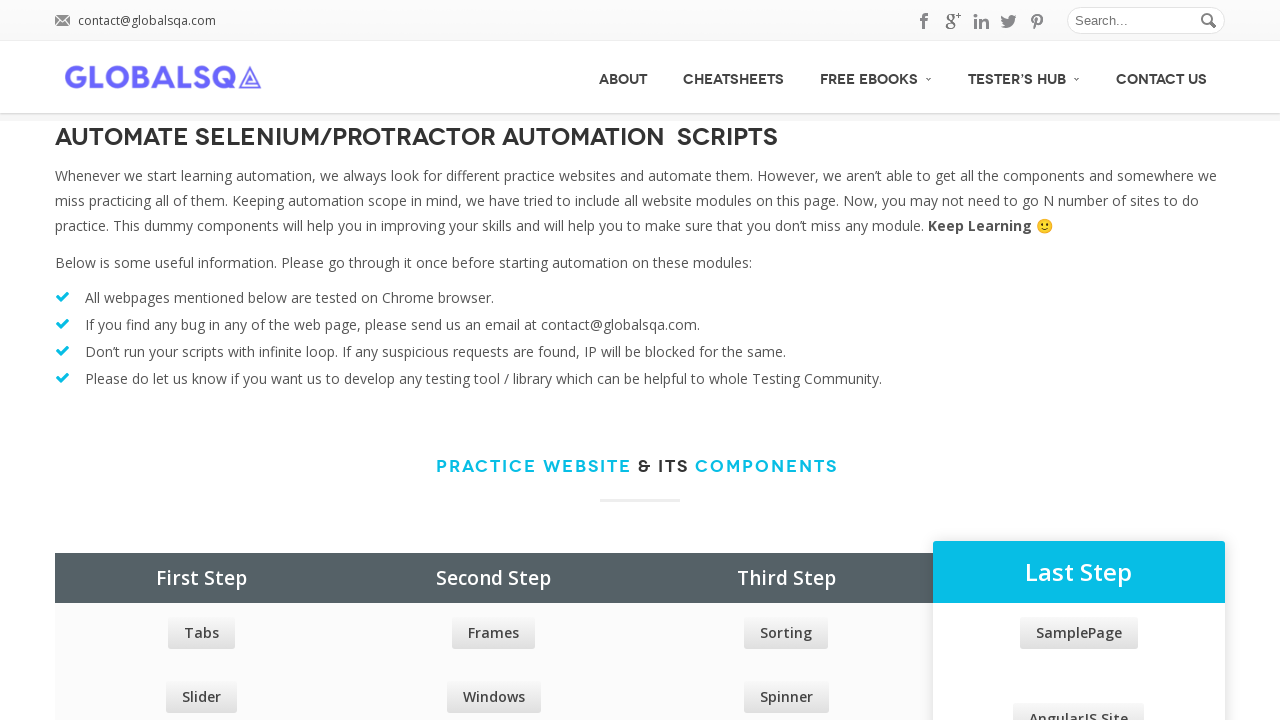

Filled search box with 'selenium' on input[name='s']
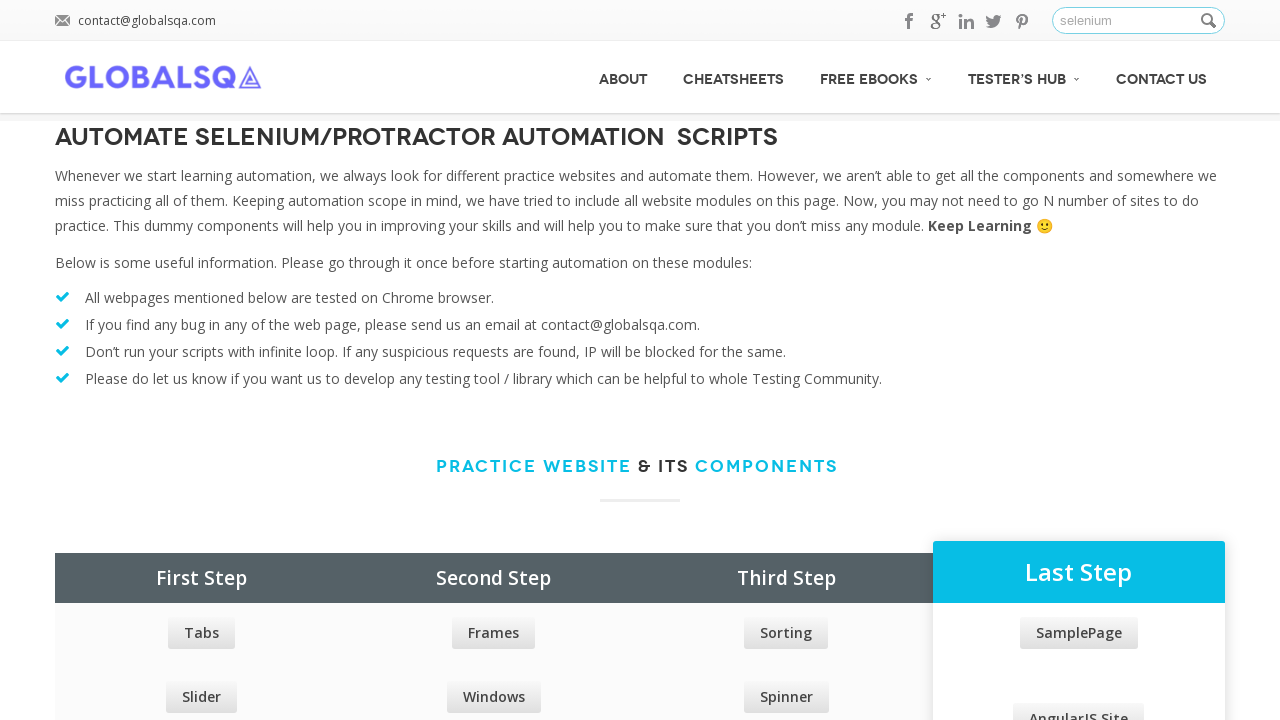

Clicked search button at (1210, 21) on .button_search
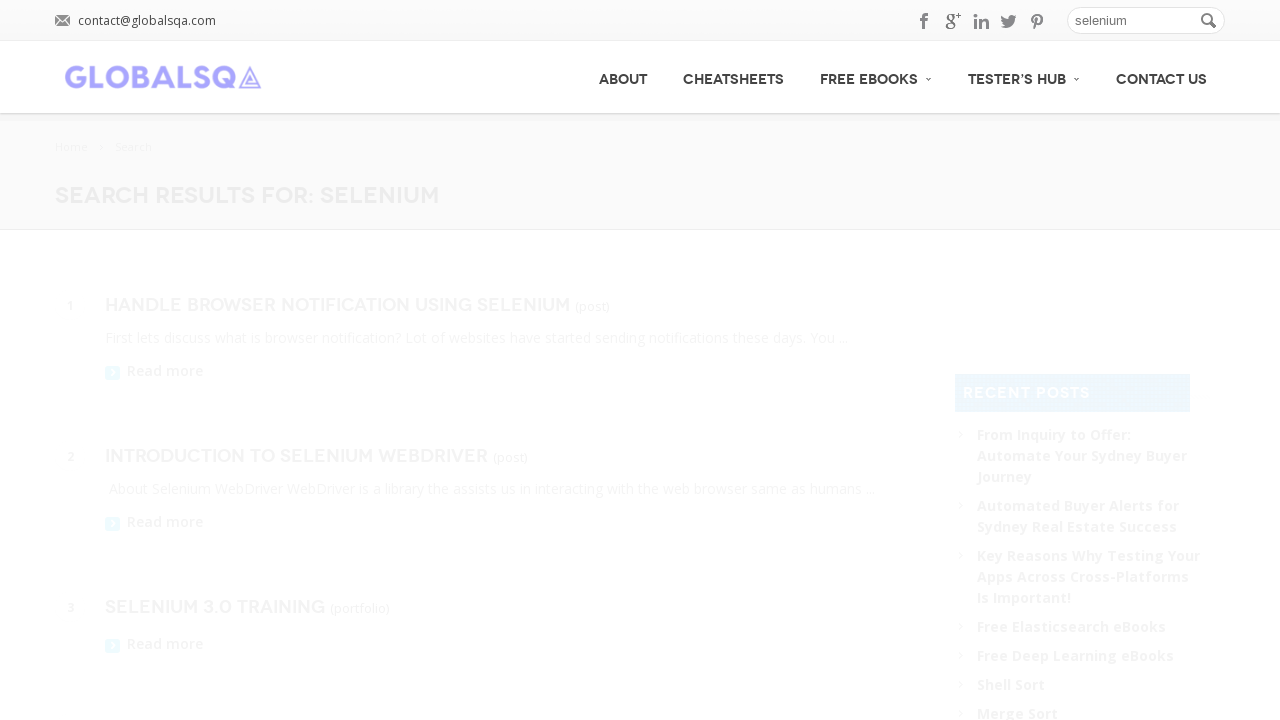

Waited for page to load (networkidle)
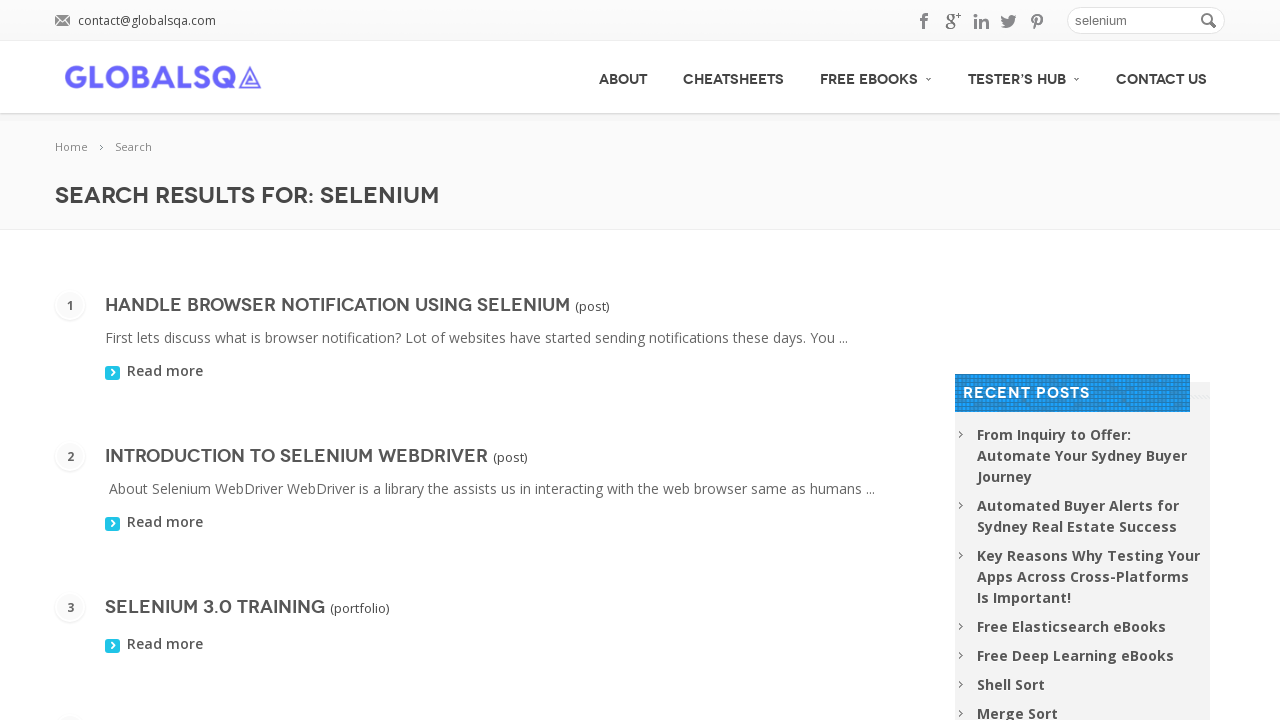

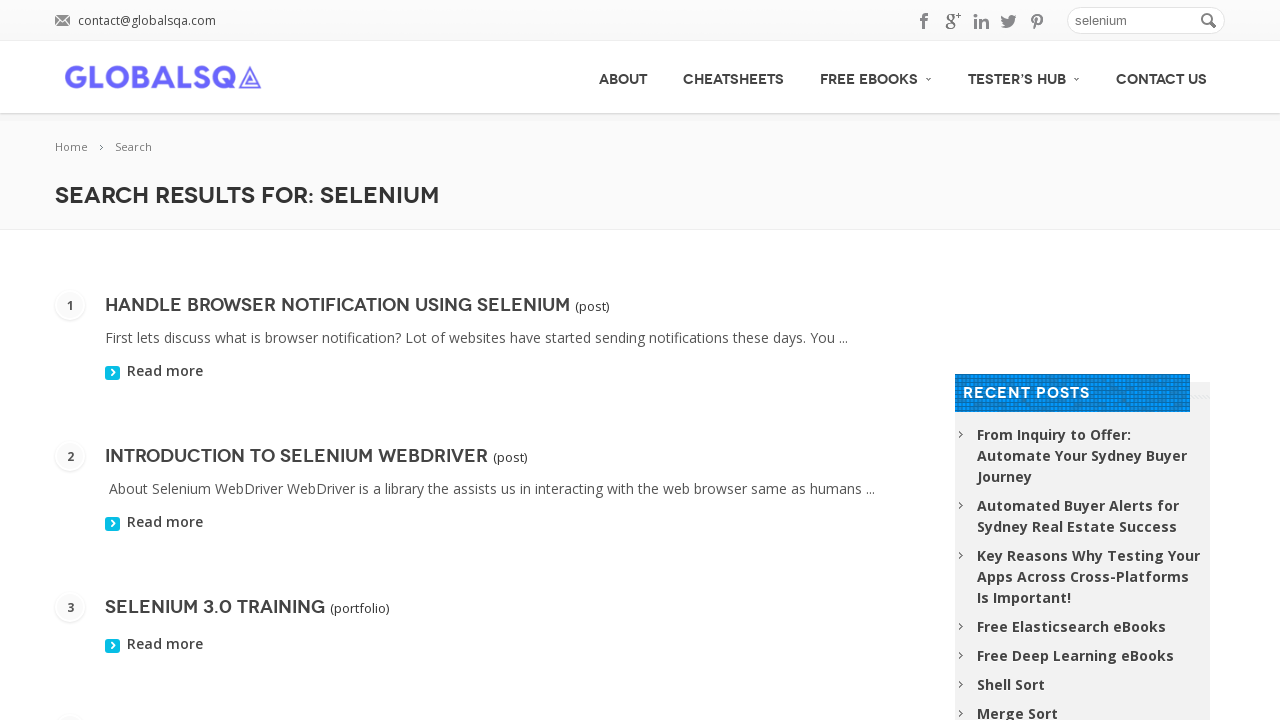